Tests drag and drop by offset action by dragging an element to a specific offset position

Starting URL: https://crossbrowsertesting.github.io/drag-and-drop

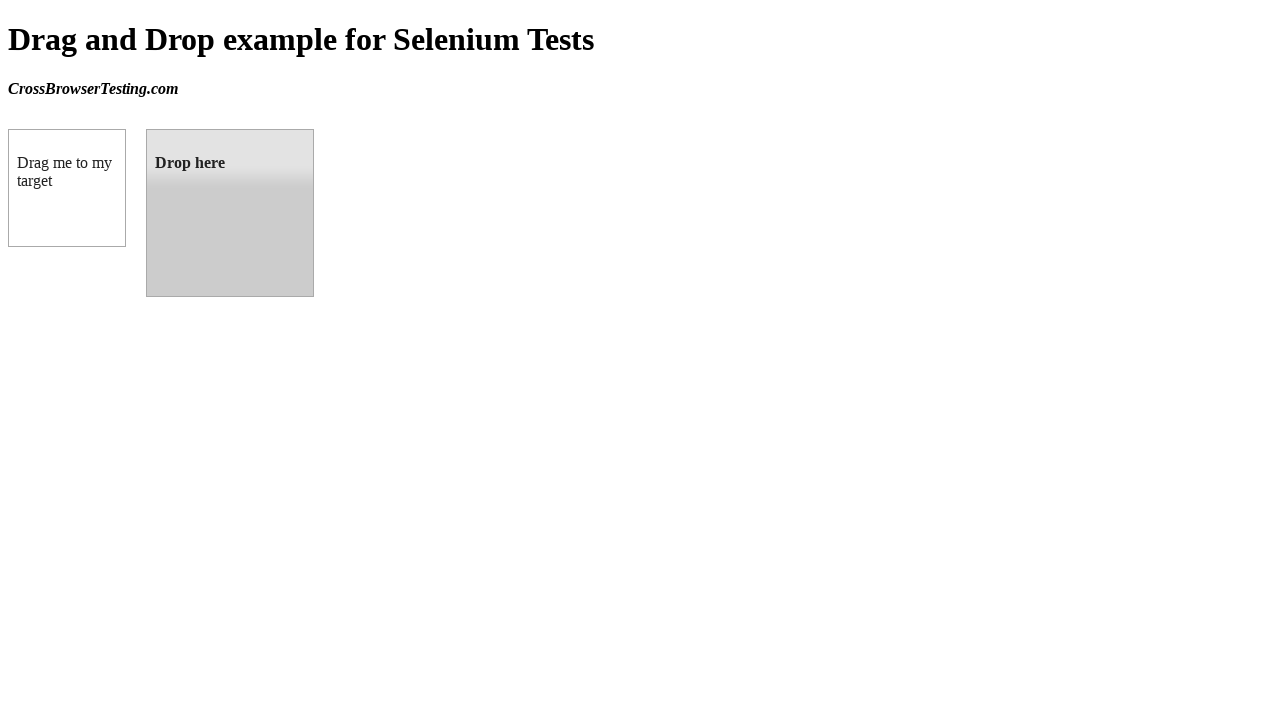

Located draggable source element
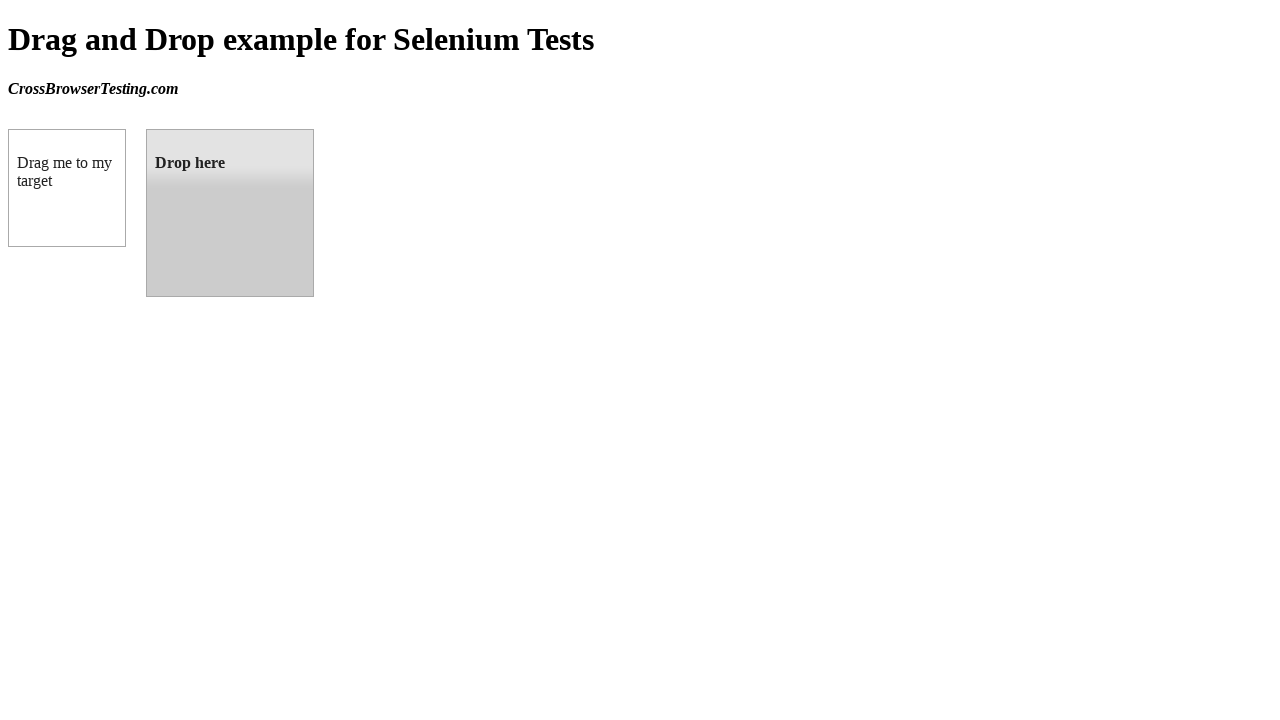

Located droppable target element
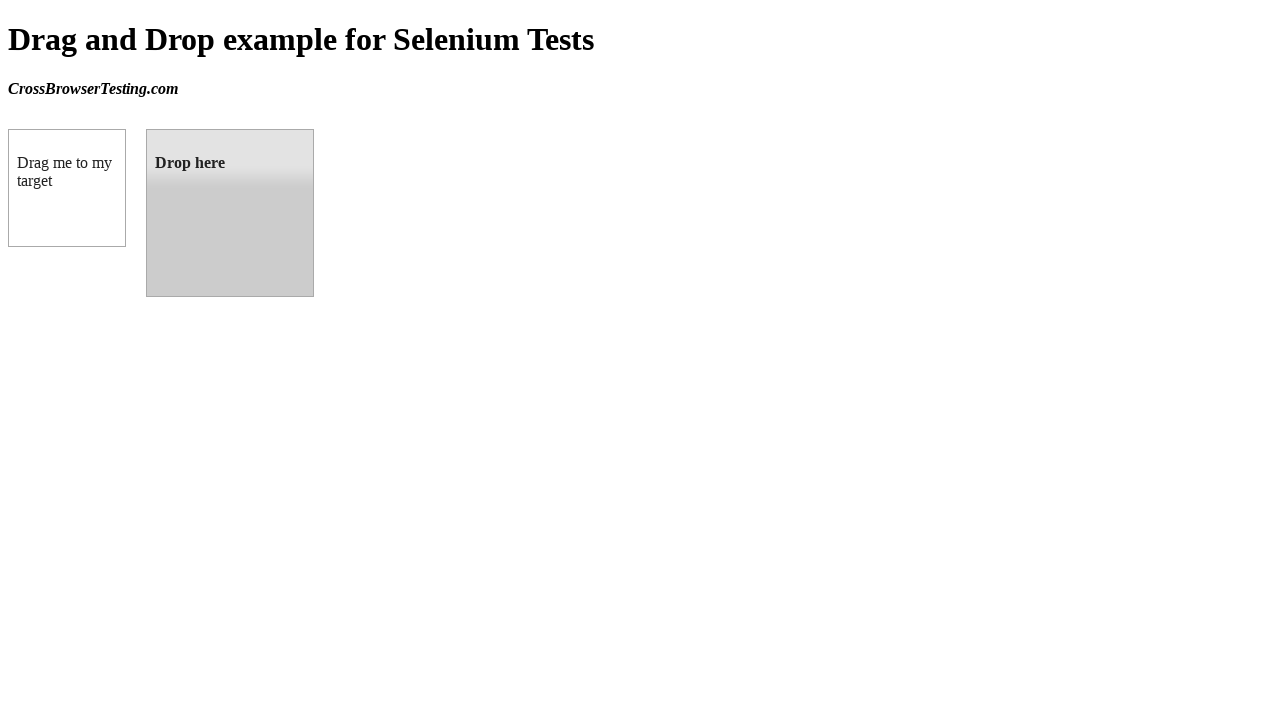

Retrieved target element bounding box position
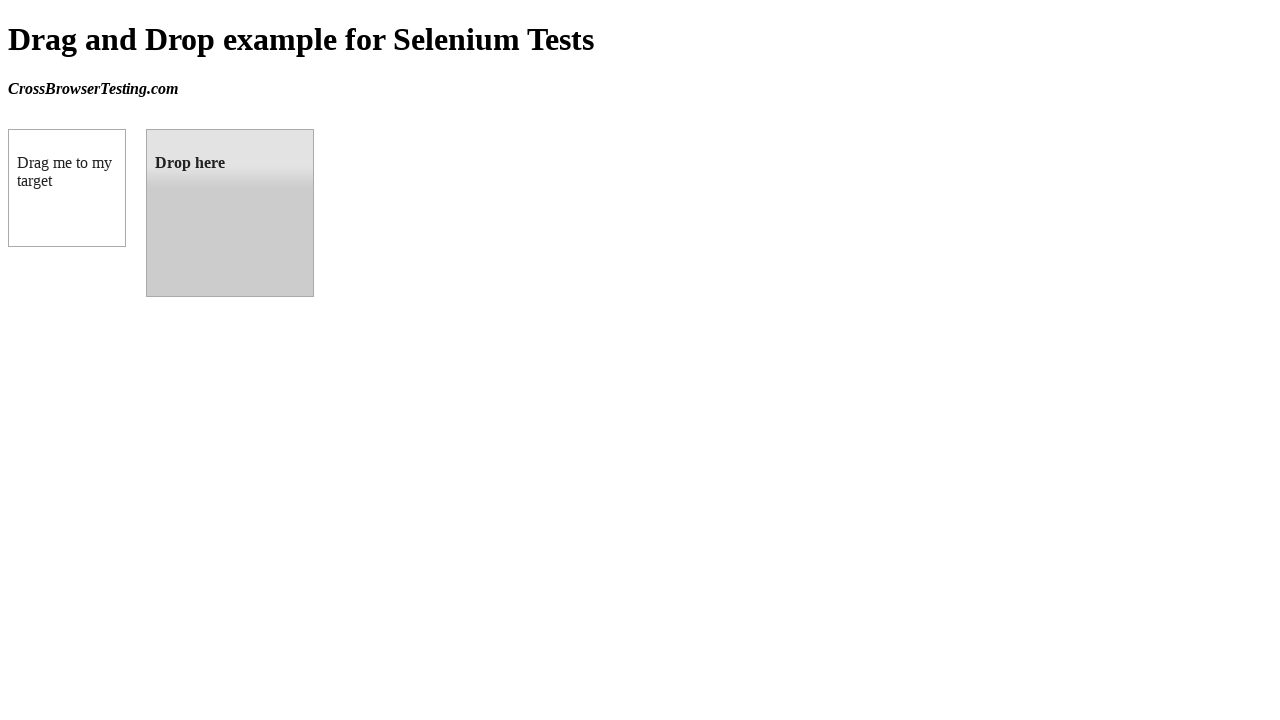

Dragged source element to target element position at (230, 213)
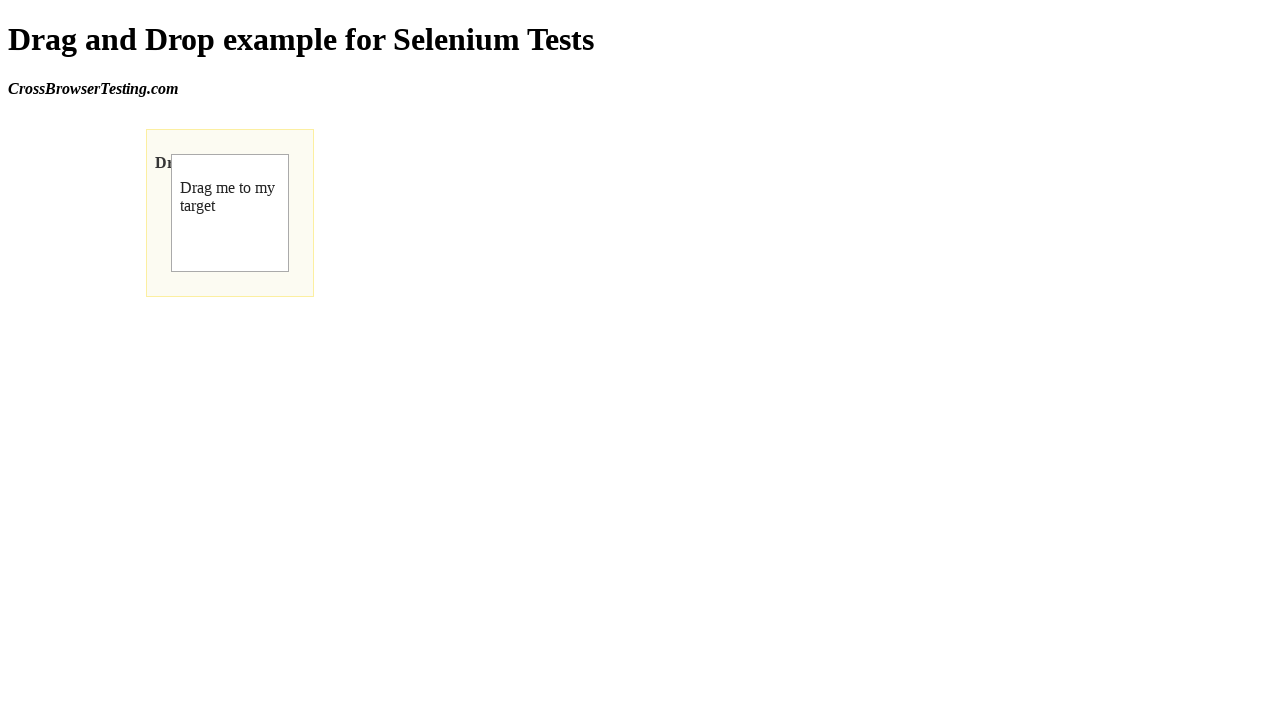

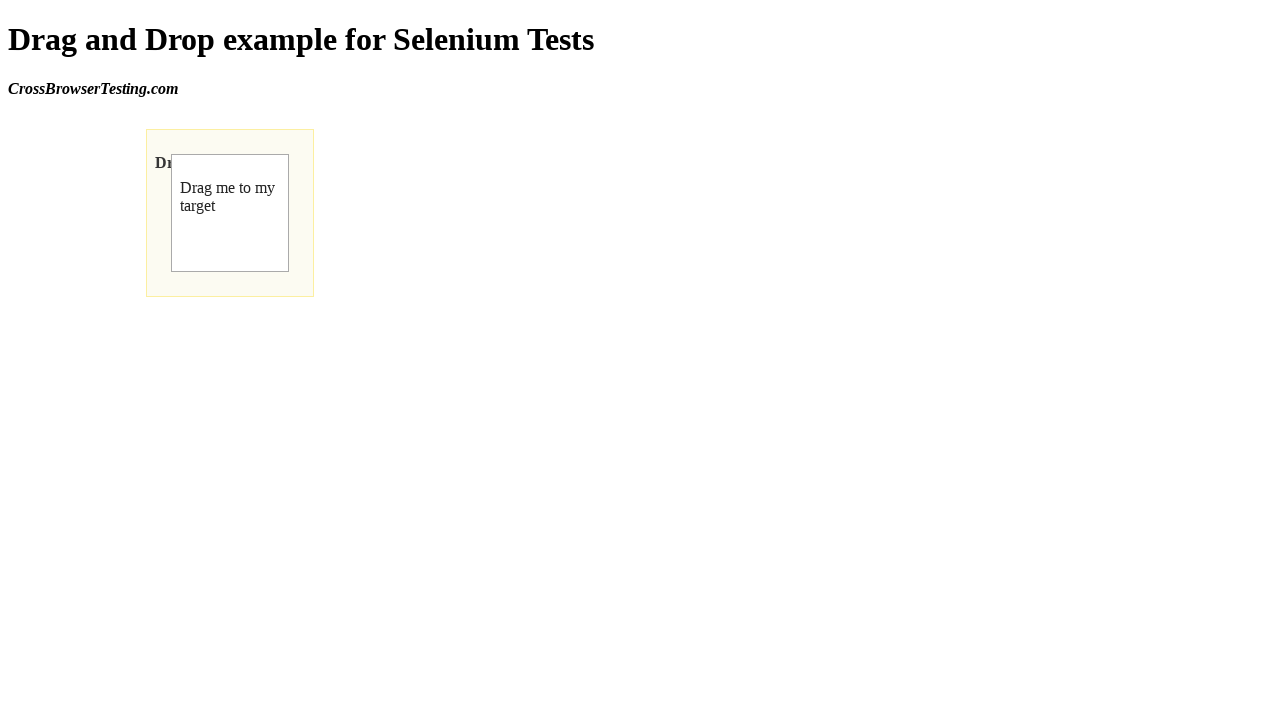